Tests the AngularJS homepage greeting feature by entering a name in the input field and verifying the greeting message displays correctly

Starting URL: http://www.angularjs.org

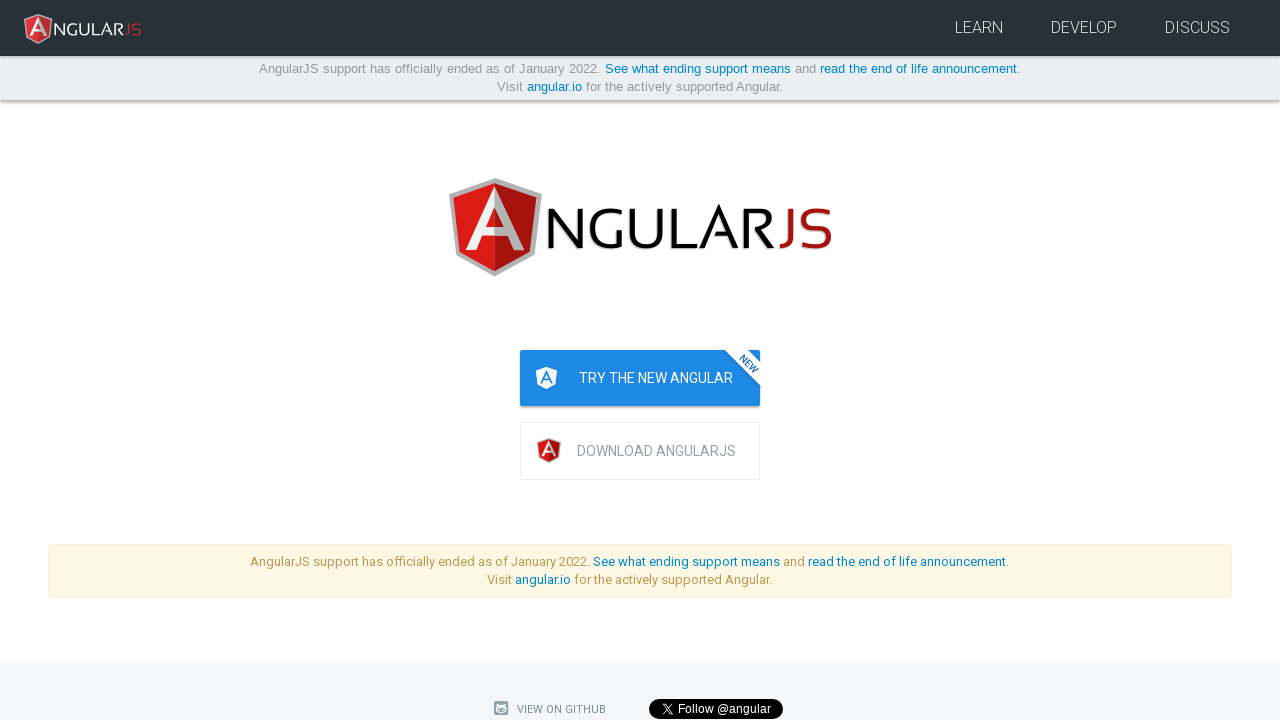

Entered 'Julie' in the name input field on input[ng-model='yourName']
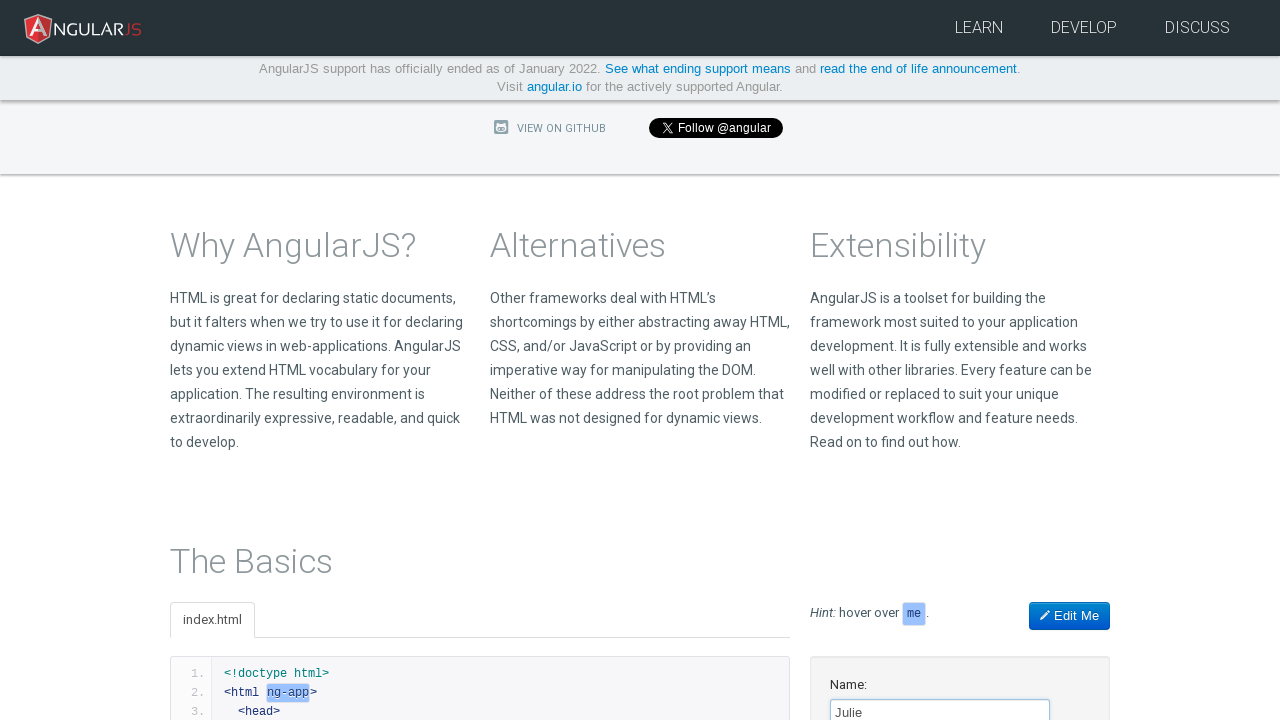

Verified greeting message 'Hello Julie!' displays correctly
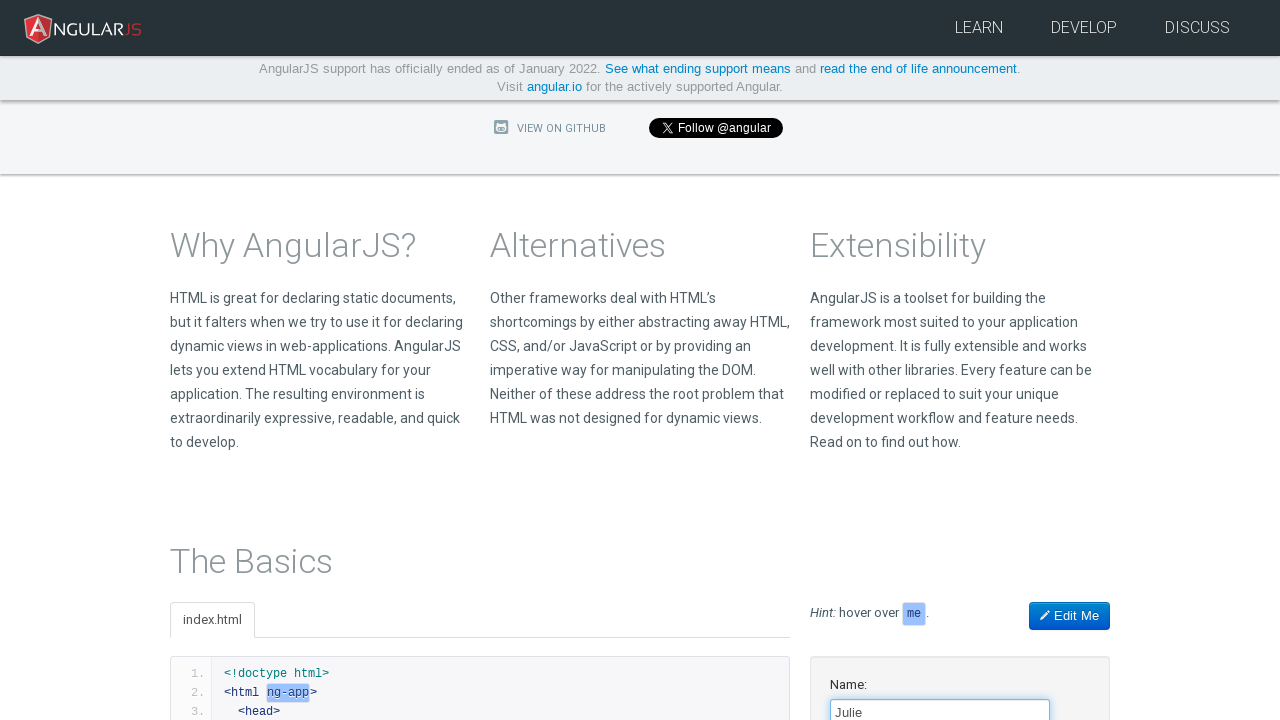

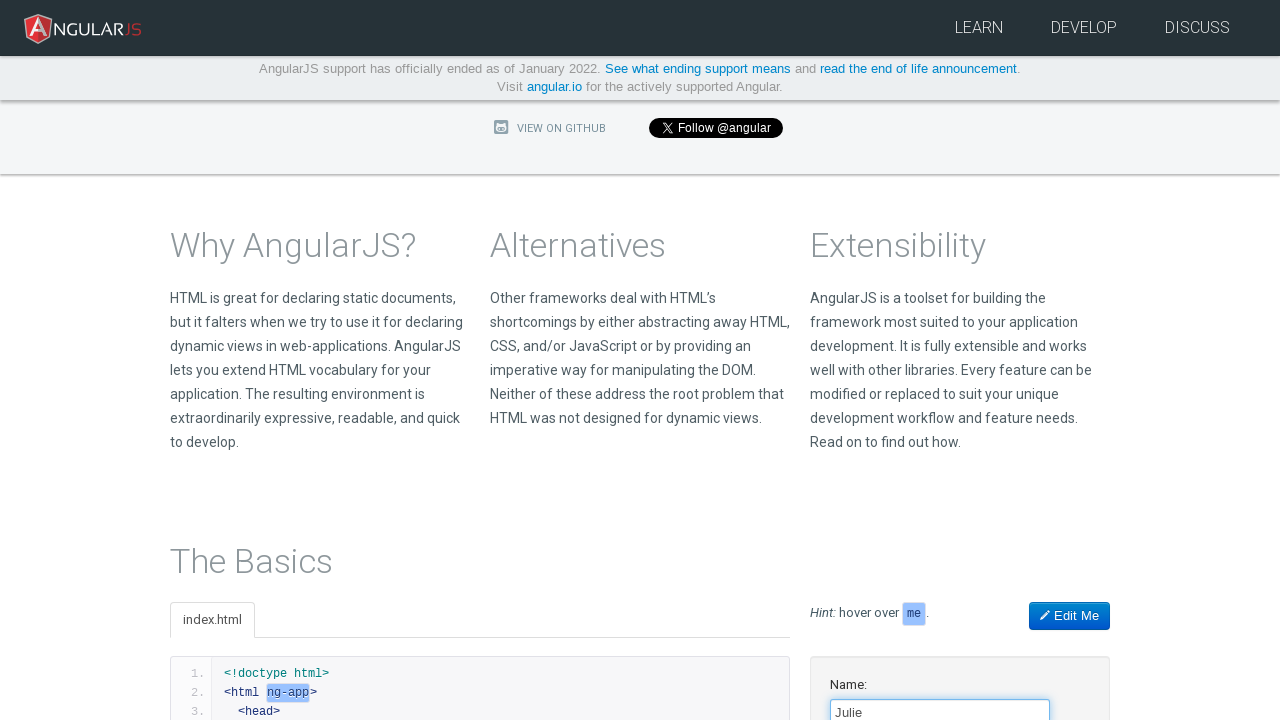